Tests pagination functionality on a rental listing website by navigating to the listings page and clicking the next page button to advance to the next set of results.

Starting URL: https://rent.591.com.tw/home/rent/index/r1s7k3.html?kind=1&region=1&section=7

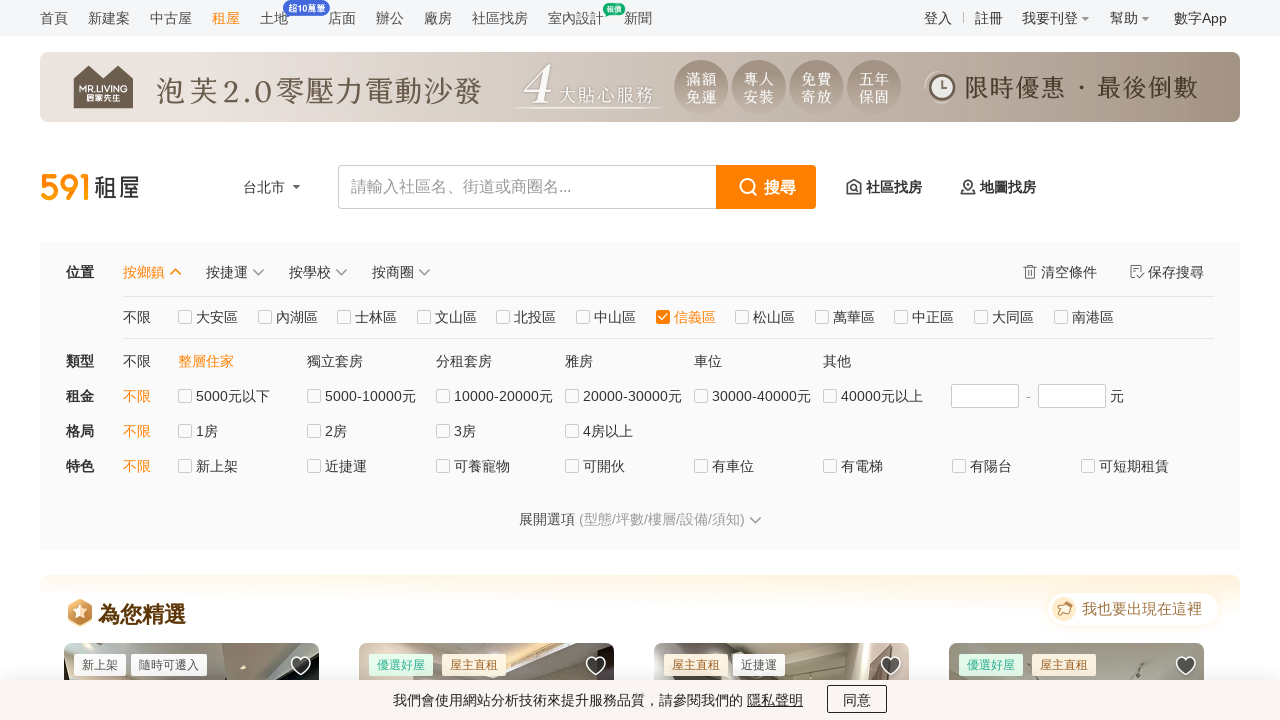

Waited for next page button to be available
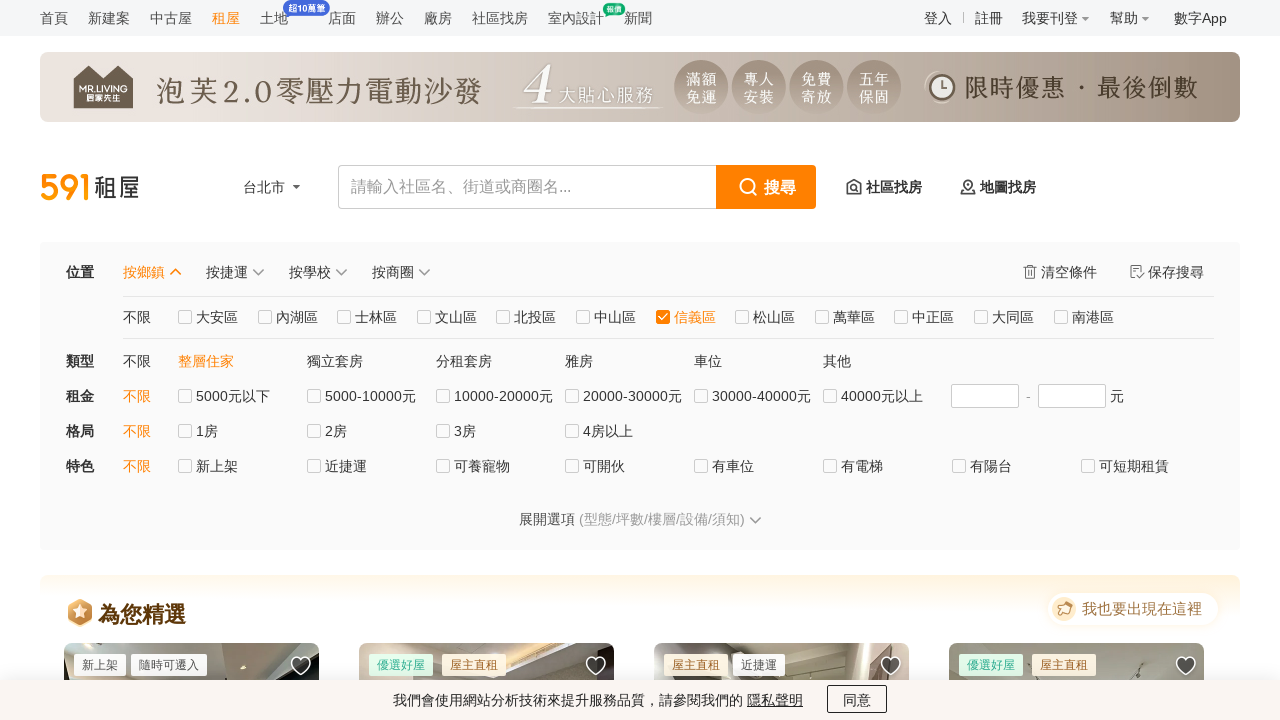

Clicked next page button to advance to next set of rental listings at (695, 360) on .pageNext
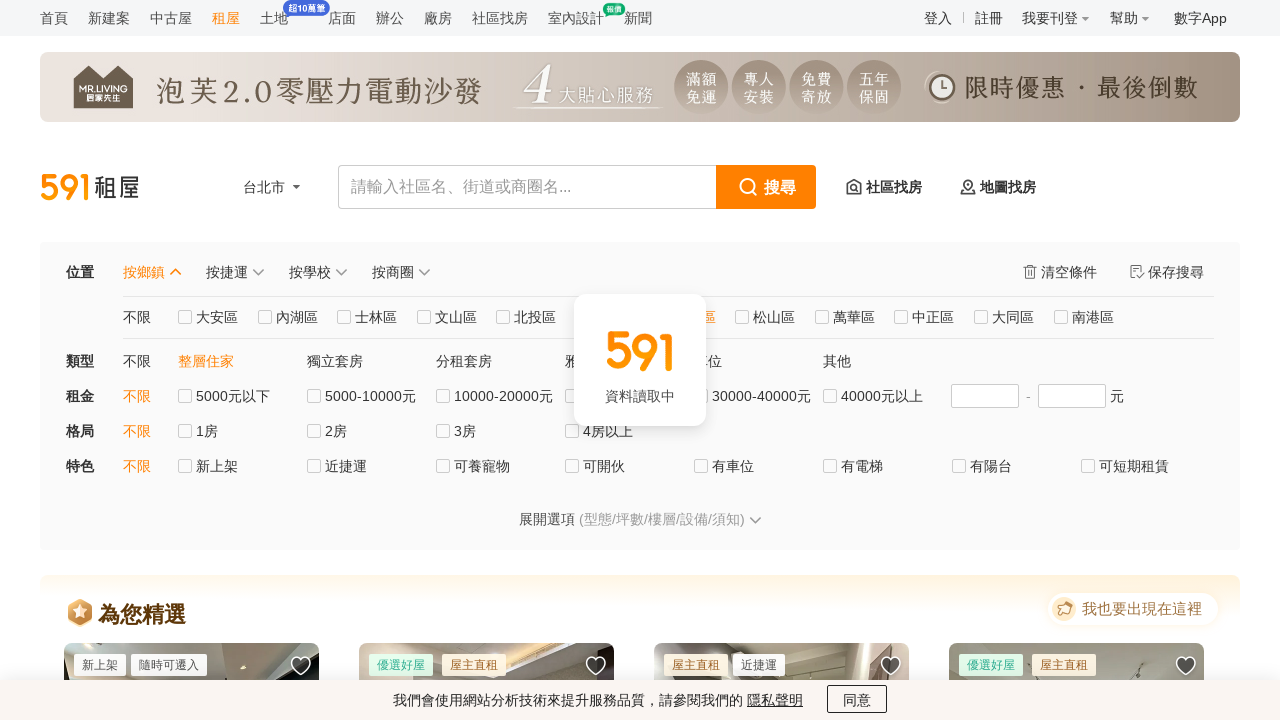

New page content loaded successfully
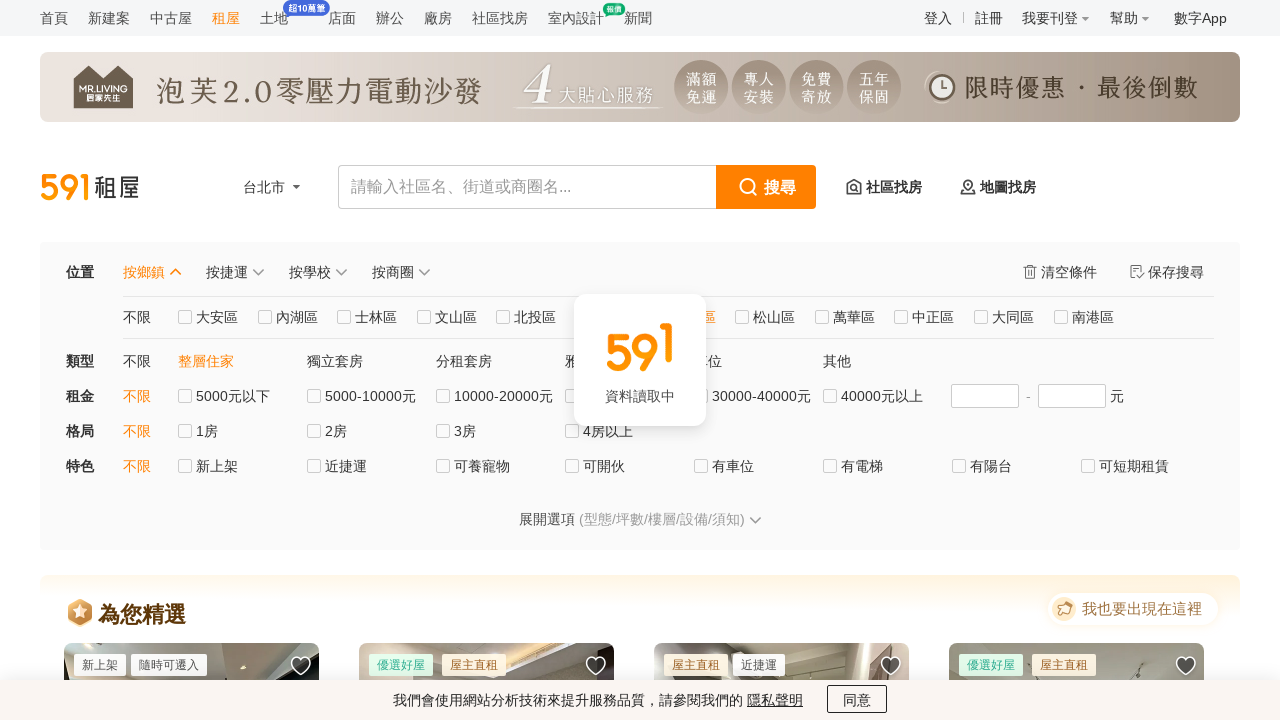

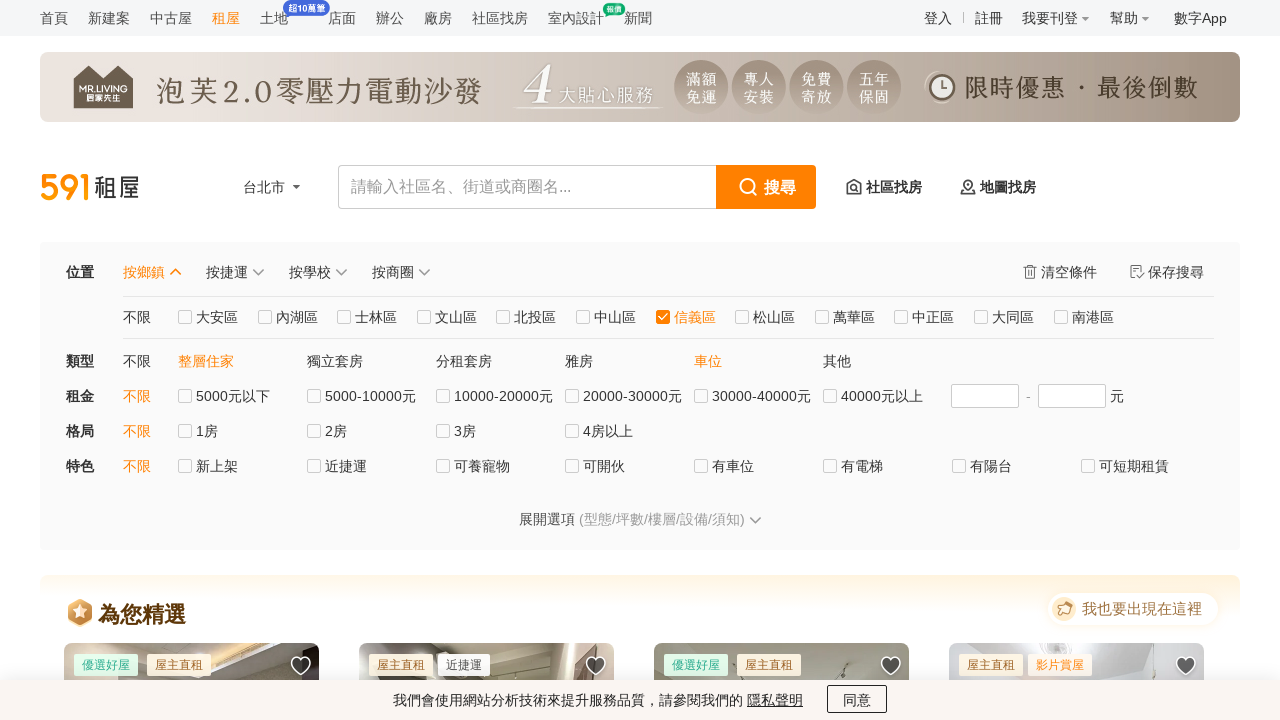